Fills out and submits the contact form to test error handling behavior when submission fails.

Starting URL: https://benlimmer.com/freelance/contact

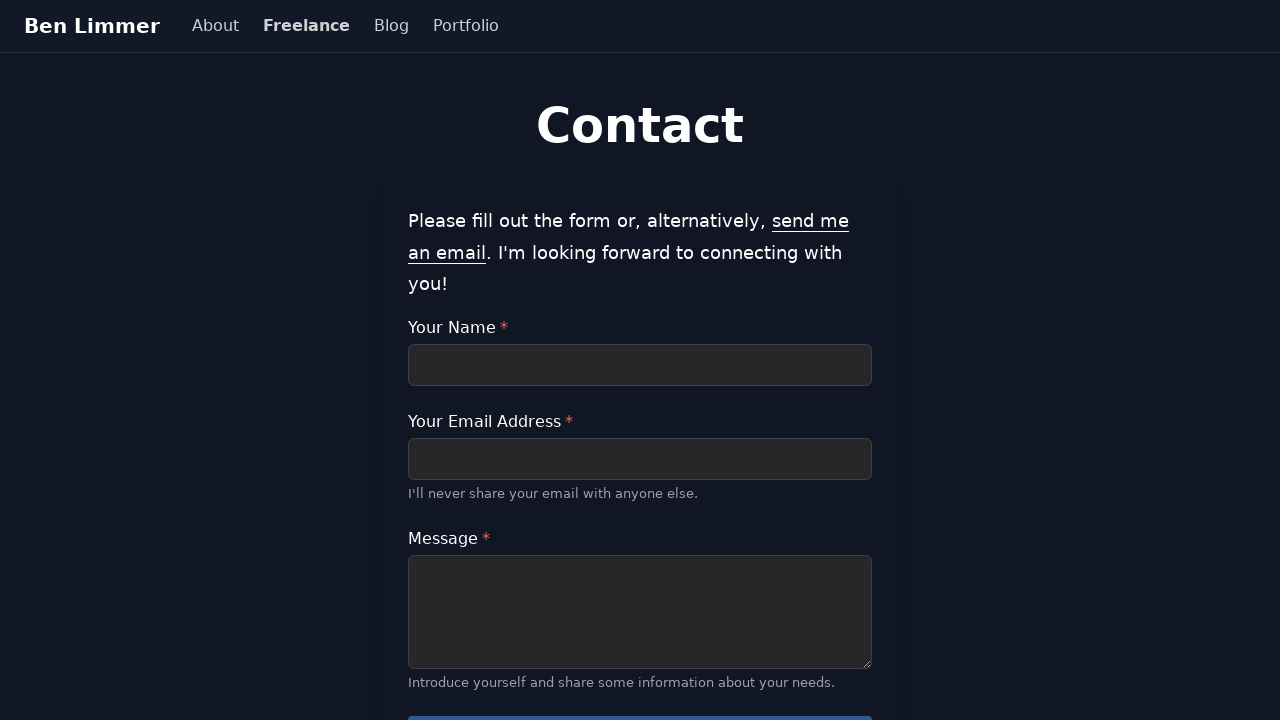

Contact form loaded on the page
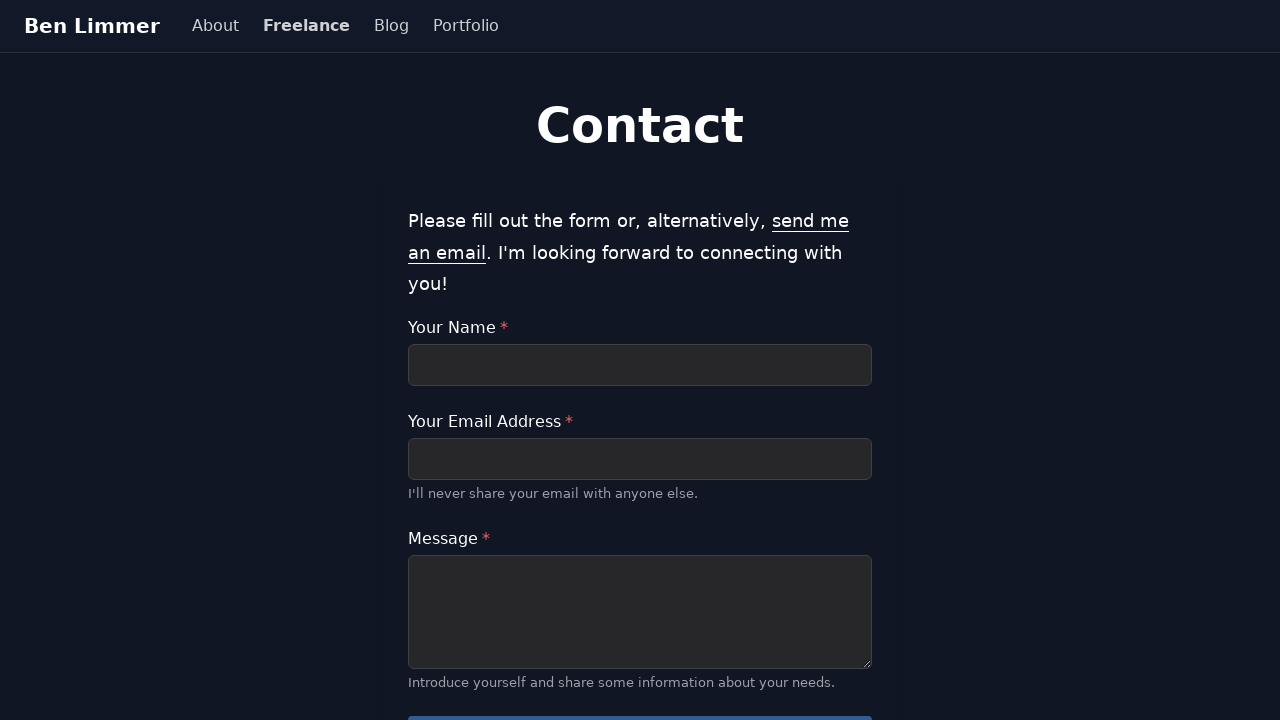

Filled name field with 'Jennifer Martinez' on #name-input
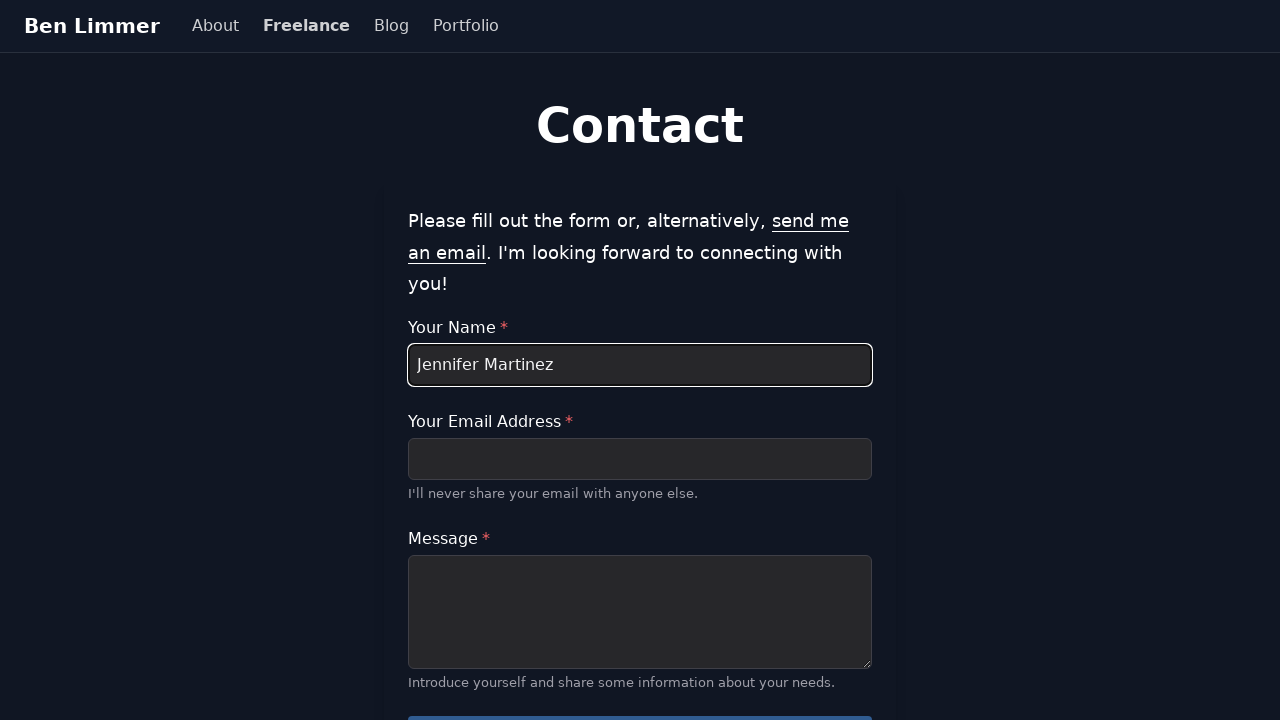

Filled email field with 'jennifer.m@example.com' on #email-input
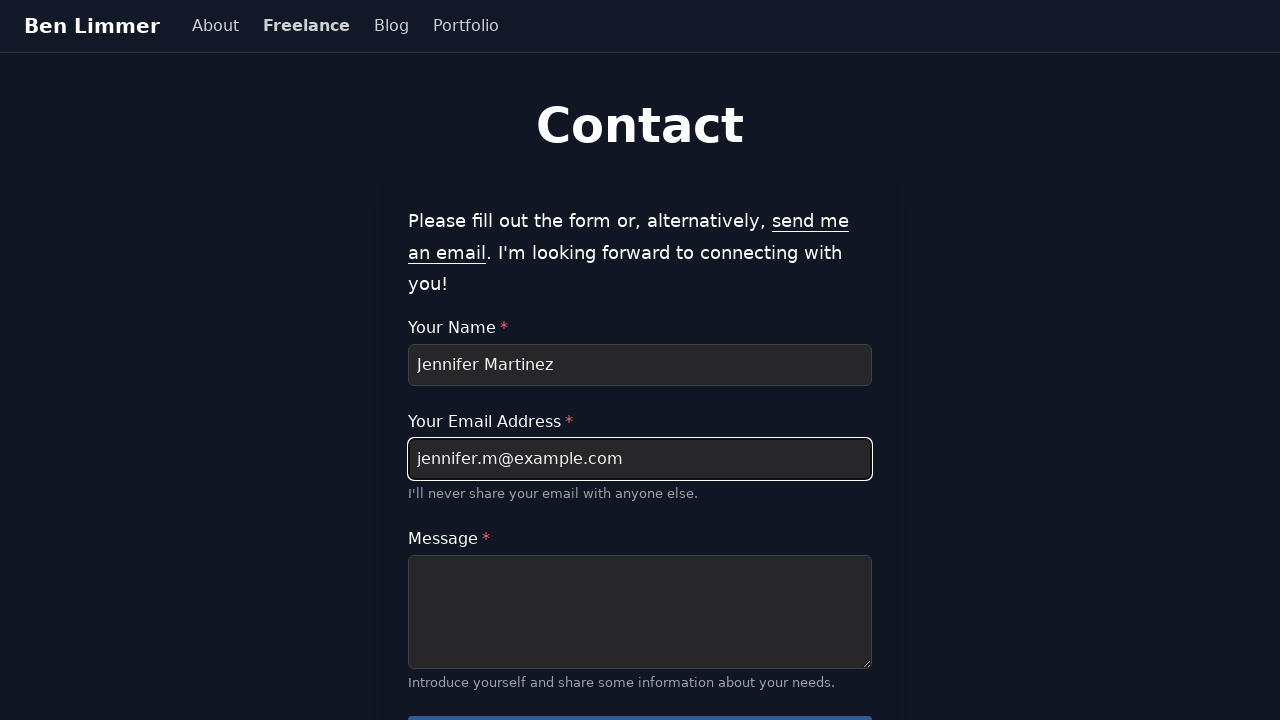

Filled message field with project description on #message-input
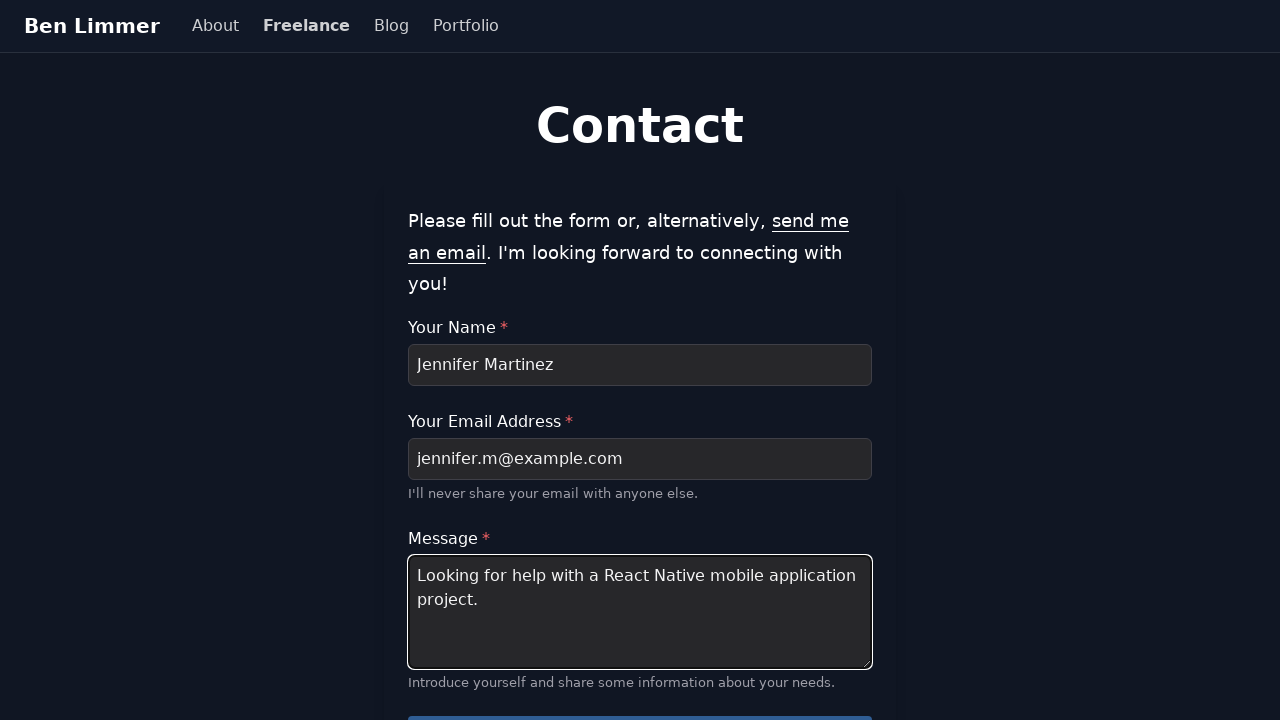

Clicked submit button to submit the contact form at (640, 690) on #submit-btn
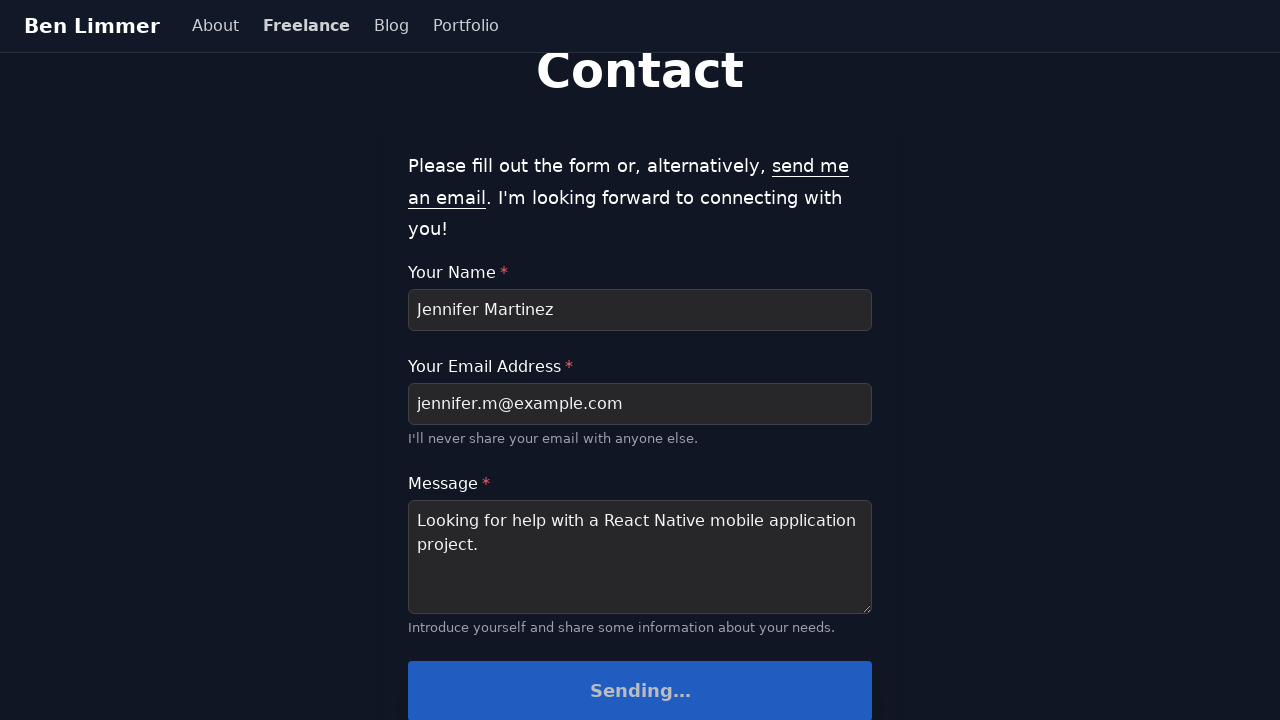

Waited 2 seconds for API response to complete
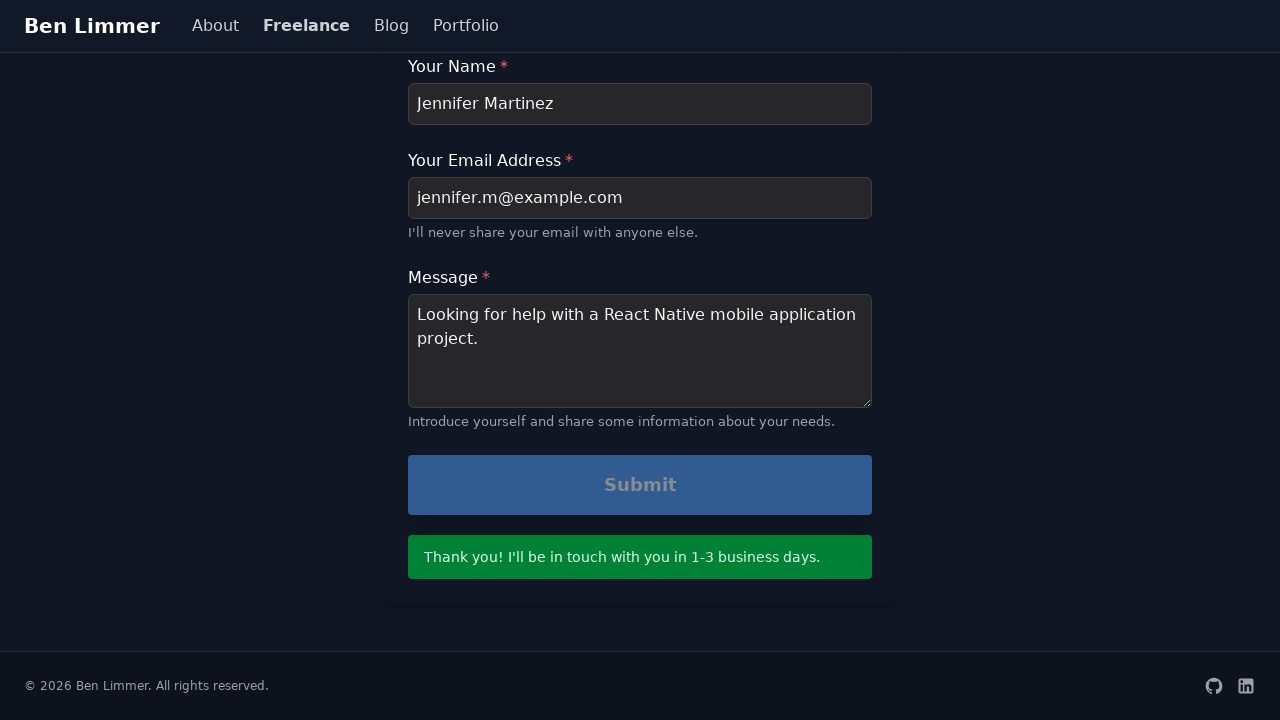

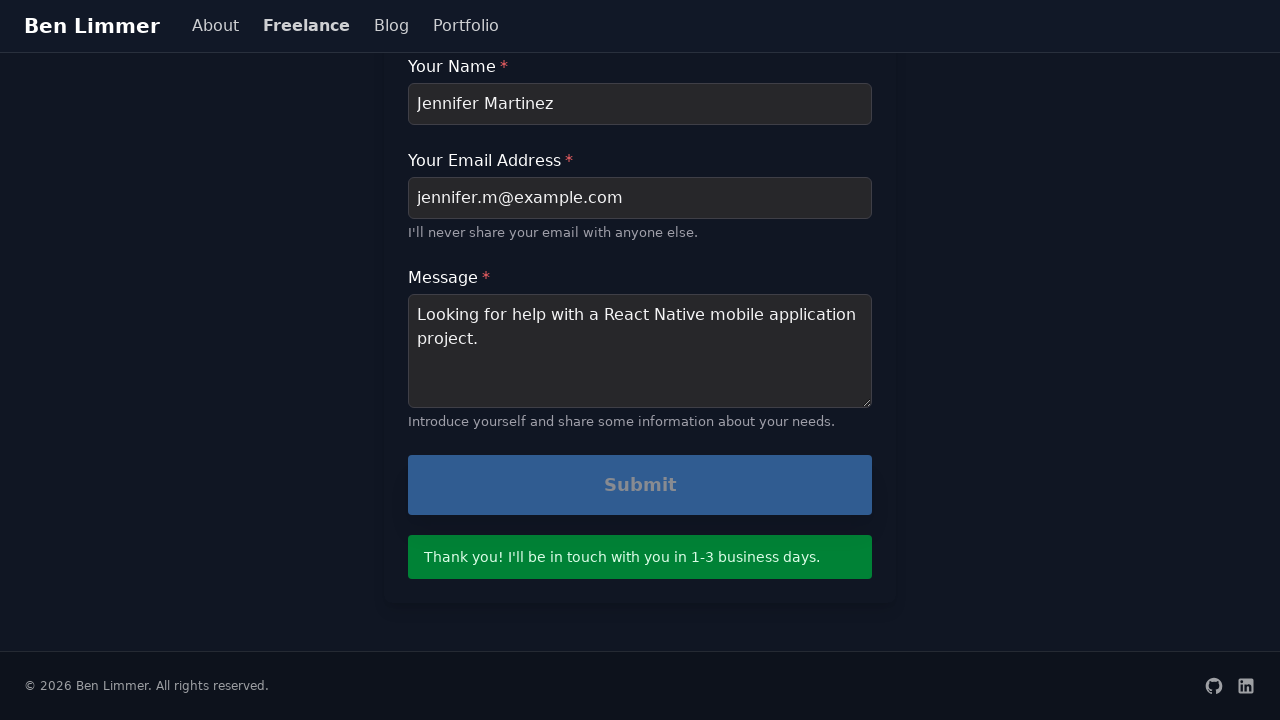